Tests frame handling functionality by switching between single and nested frames, entering text in frame inputs, and navigating through dropdown menu items

Starting URL: http://demo.automationtesting.in/Frames.html

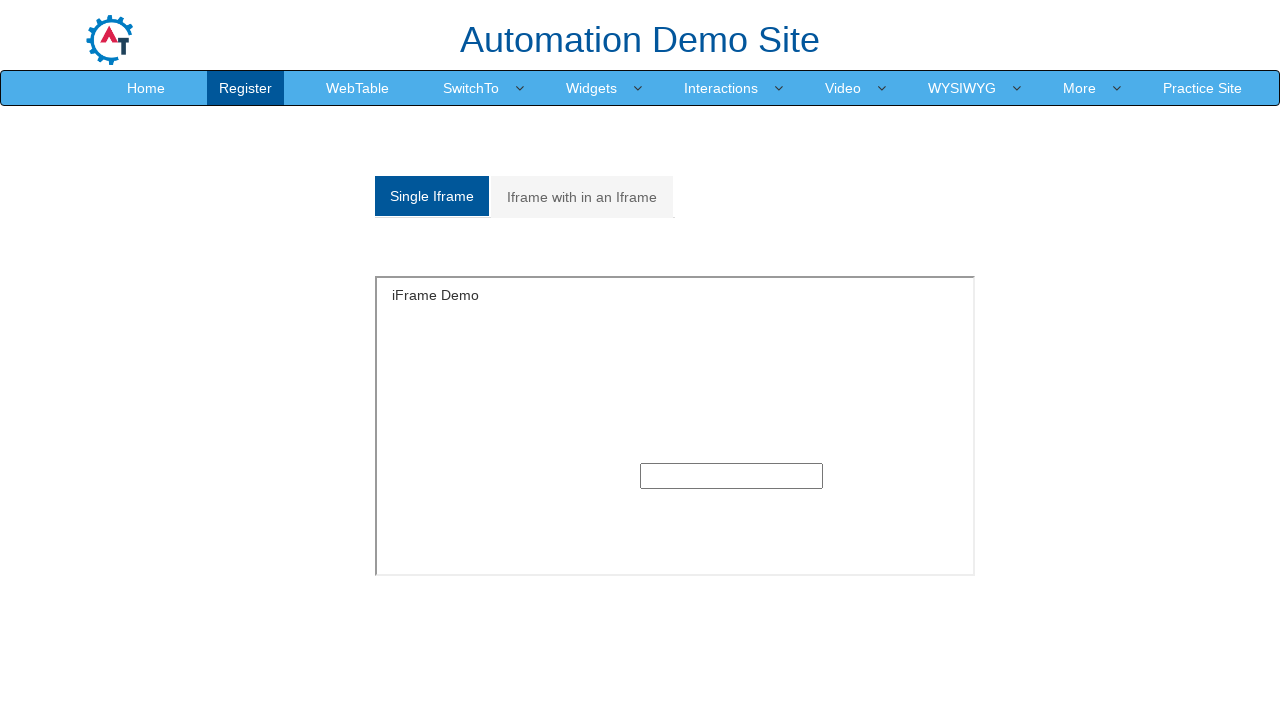

Located single frame with name 'SingleFrame'
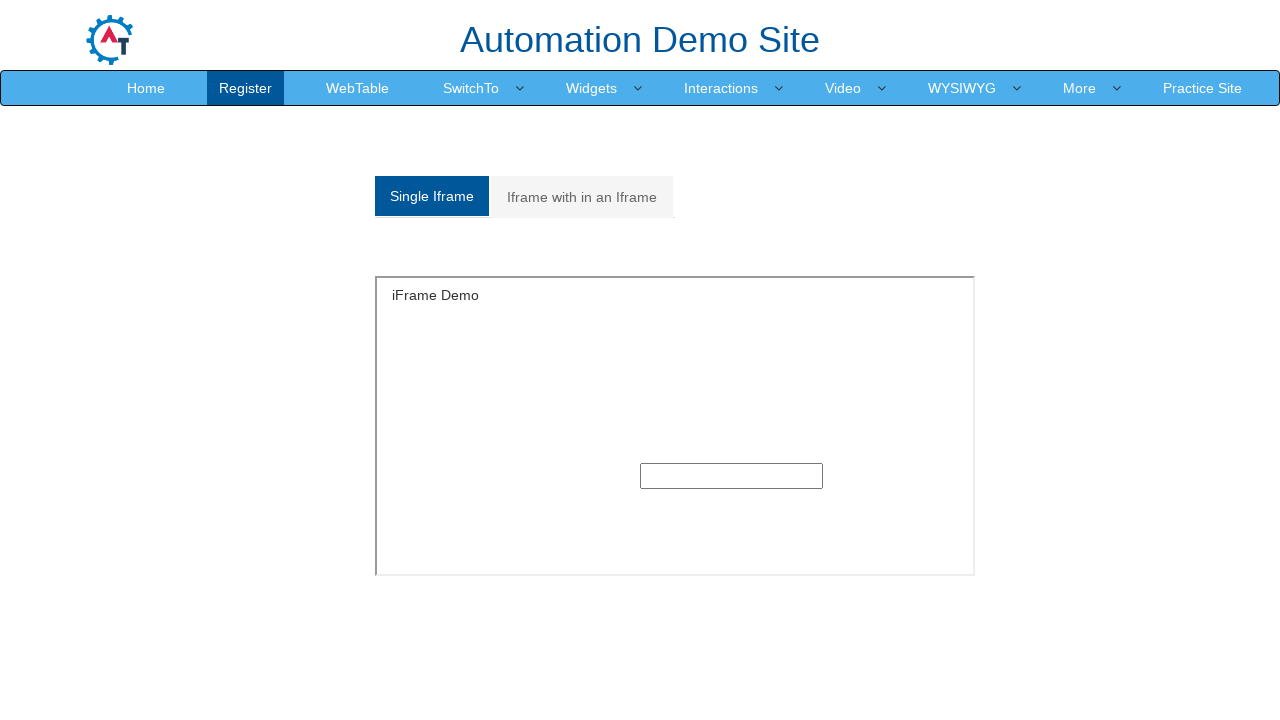

Filled text input in single frame with 'robin' on iframe[name='SingleFrame'] >> internal:control=enter-frame >> input[type='text']
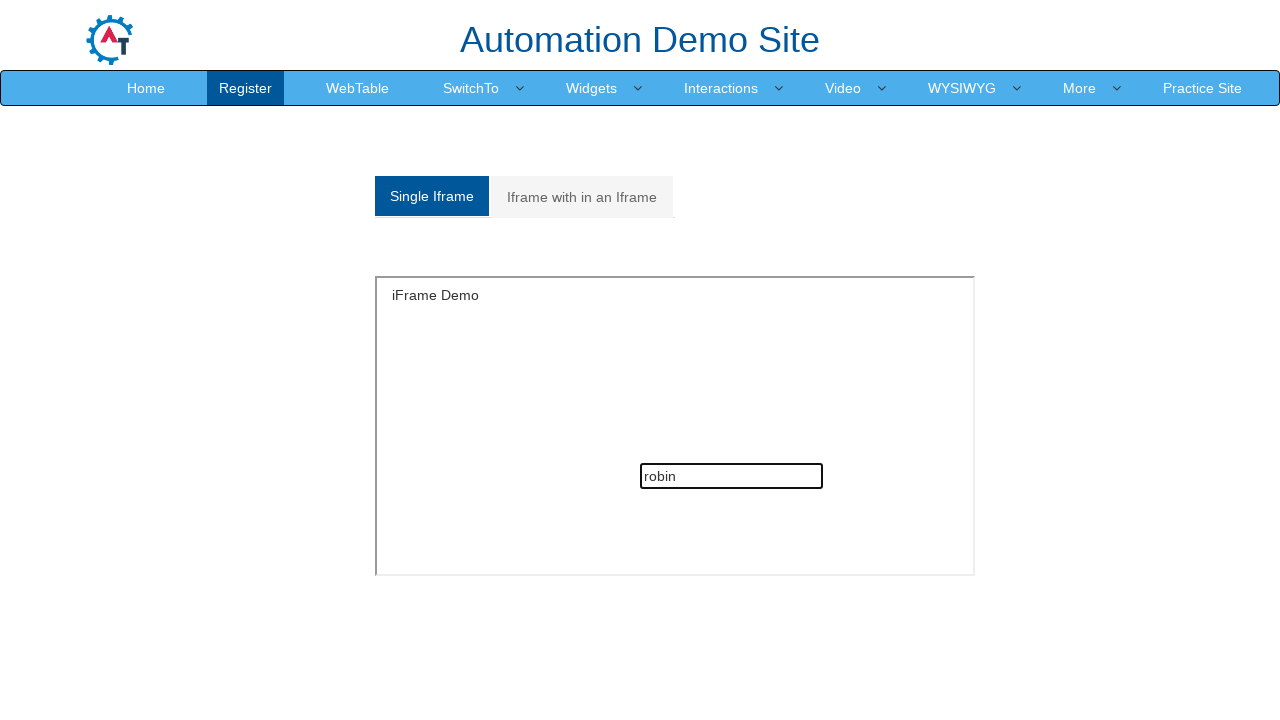

Clicked on nested frames tab at (582, 197) on (//a[@class='analystic'])[2]
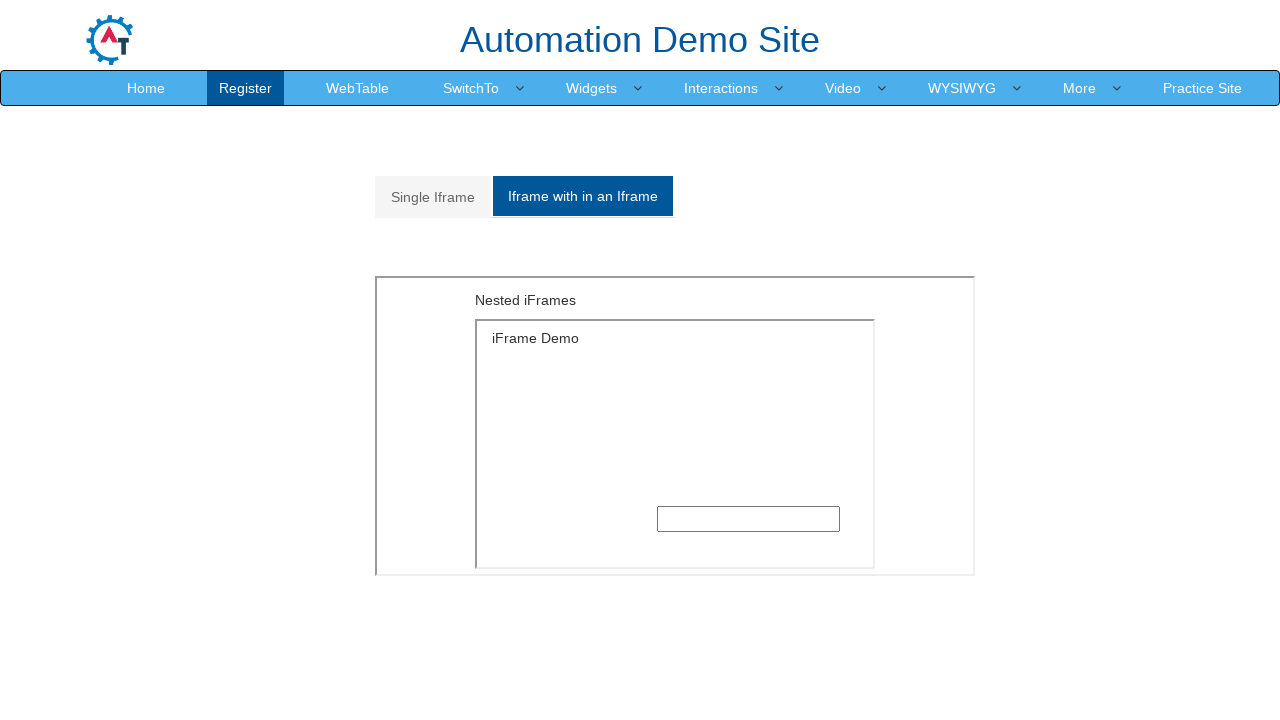

Located outer frame with src 'MultipleFrames.html'
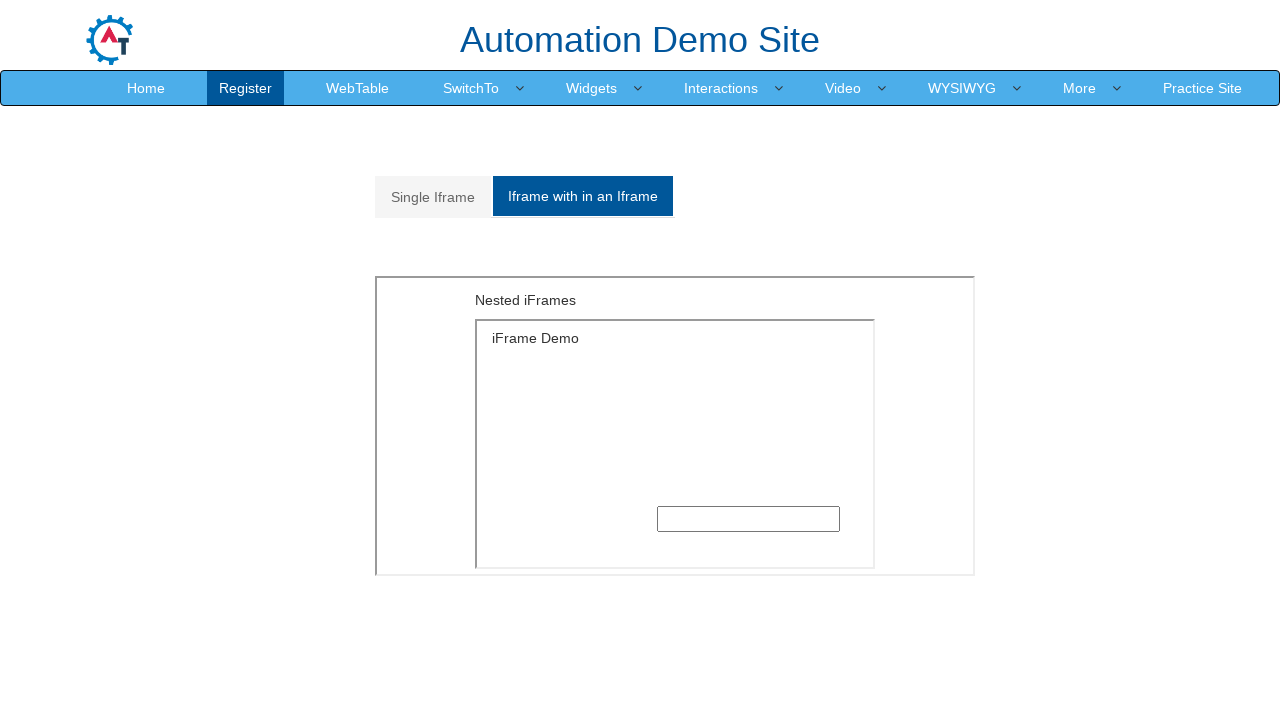

Located inner frame with src 'SingleFrame.html'
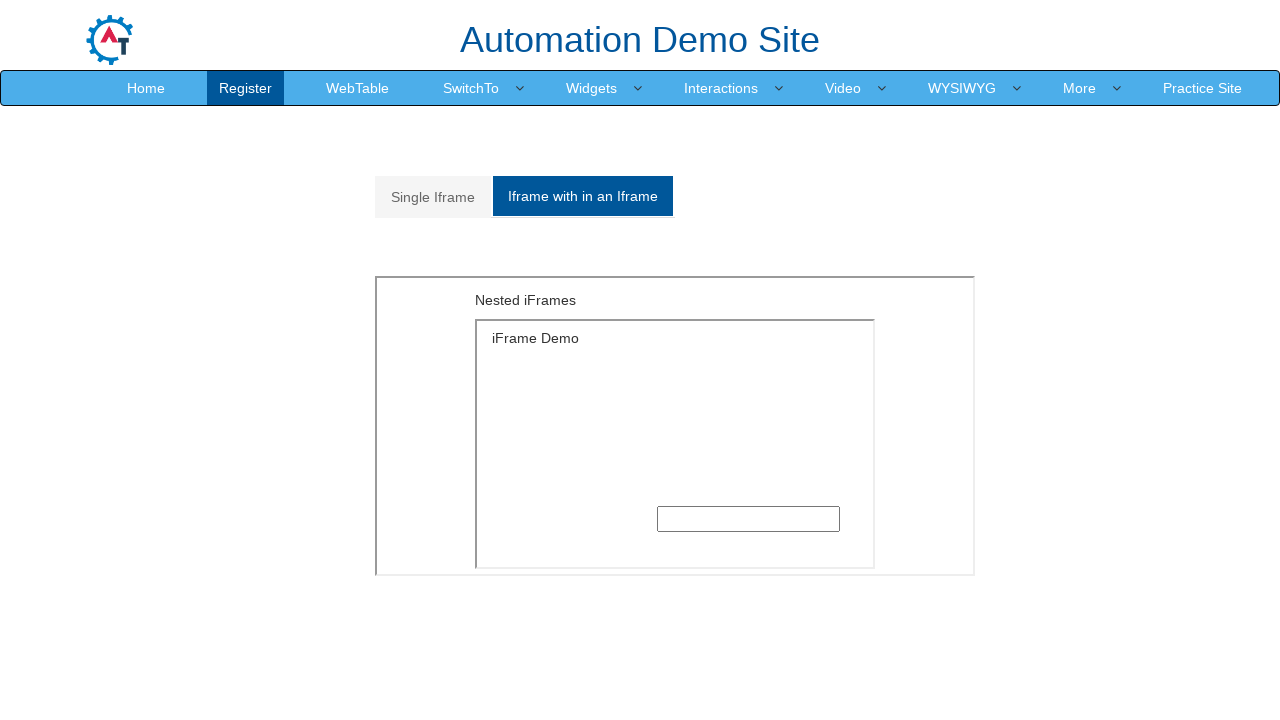

Filled text input in nested frame with 'robinn' on iframe[src='MultipleFrames.html'] >> internal:control=enter-frame >> iframe[src=
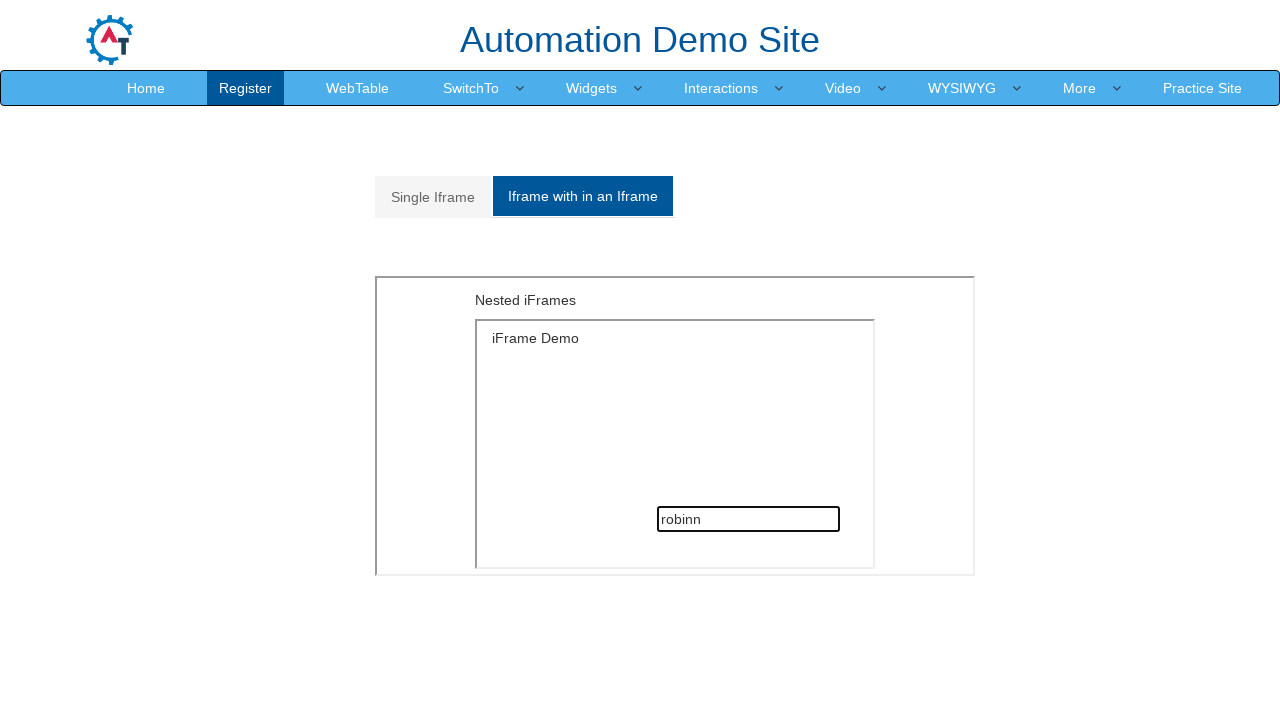

Clicked on dropdown menu icon at (520, 88) on xpath=//*[@id='header']/nav/div/div[2]/ul/li[4]/i
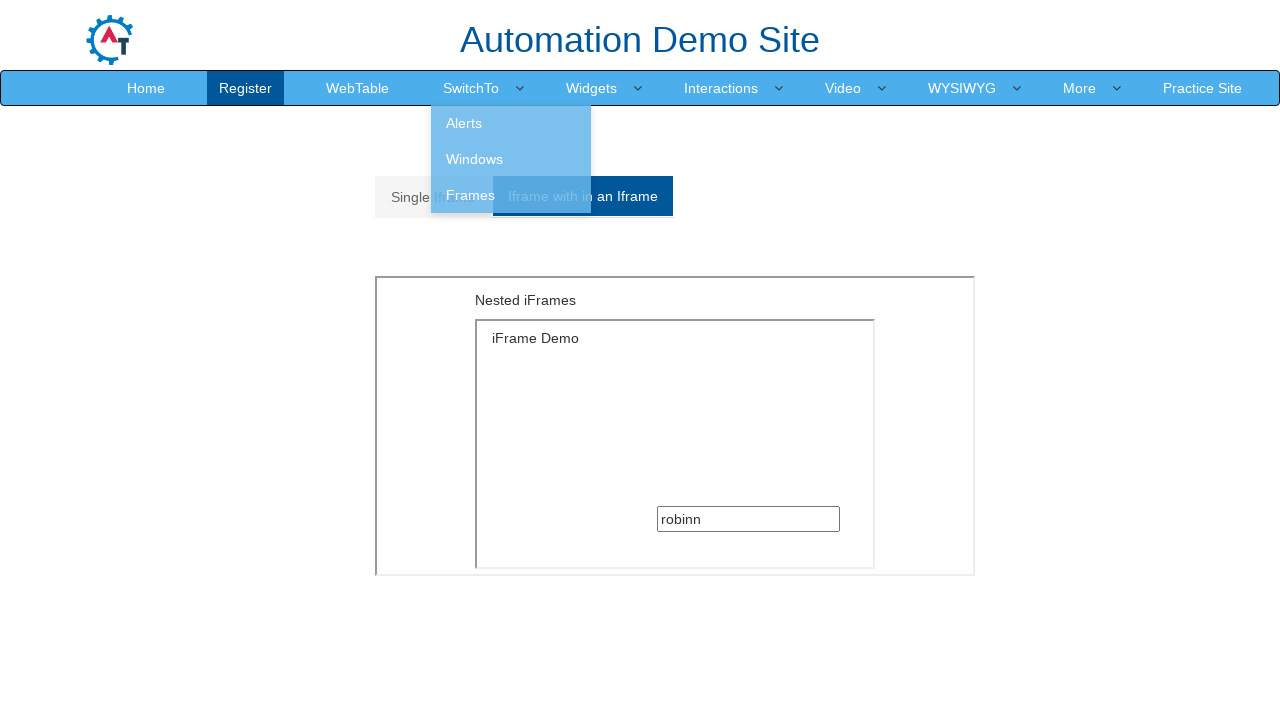

Clicked on first dropdown menu item at (511, 123) on xpath=//*[@id='header']/nav/div/div[2]/ul/li[4]/ul/li[1]/a
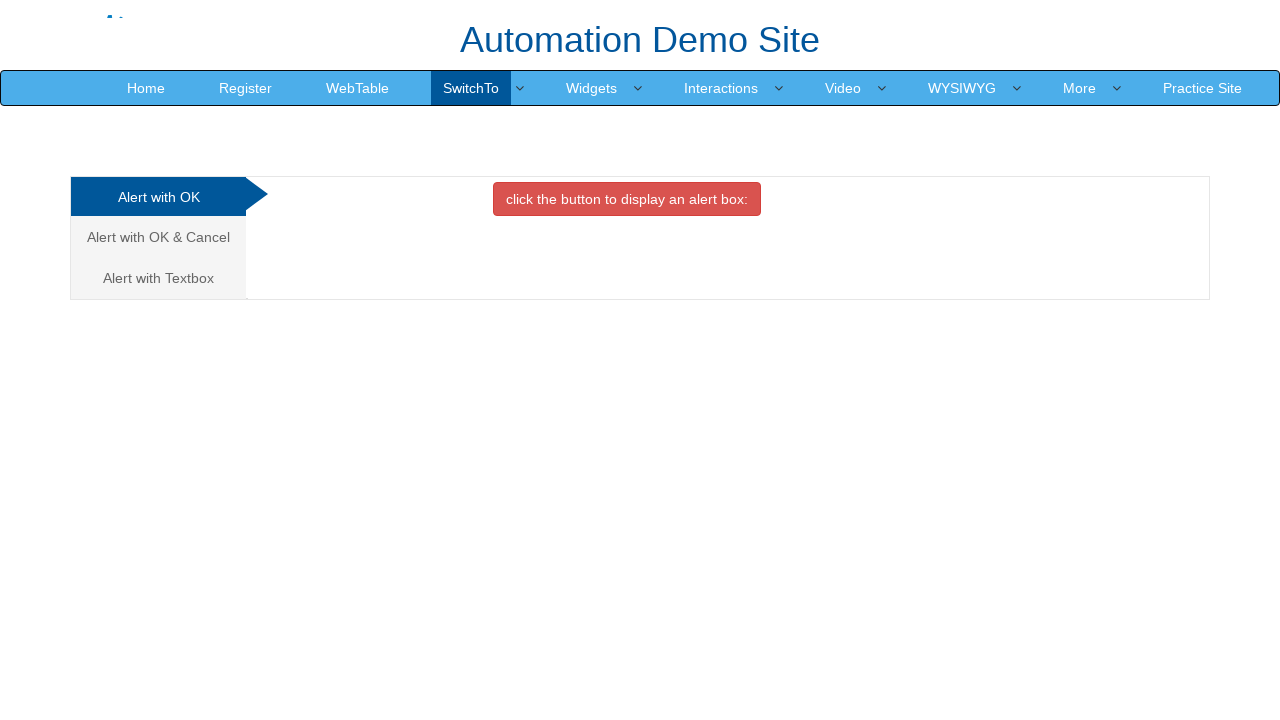

Navigated back to previous page
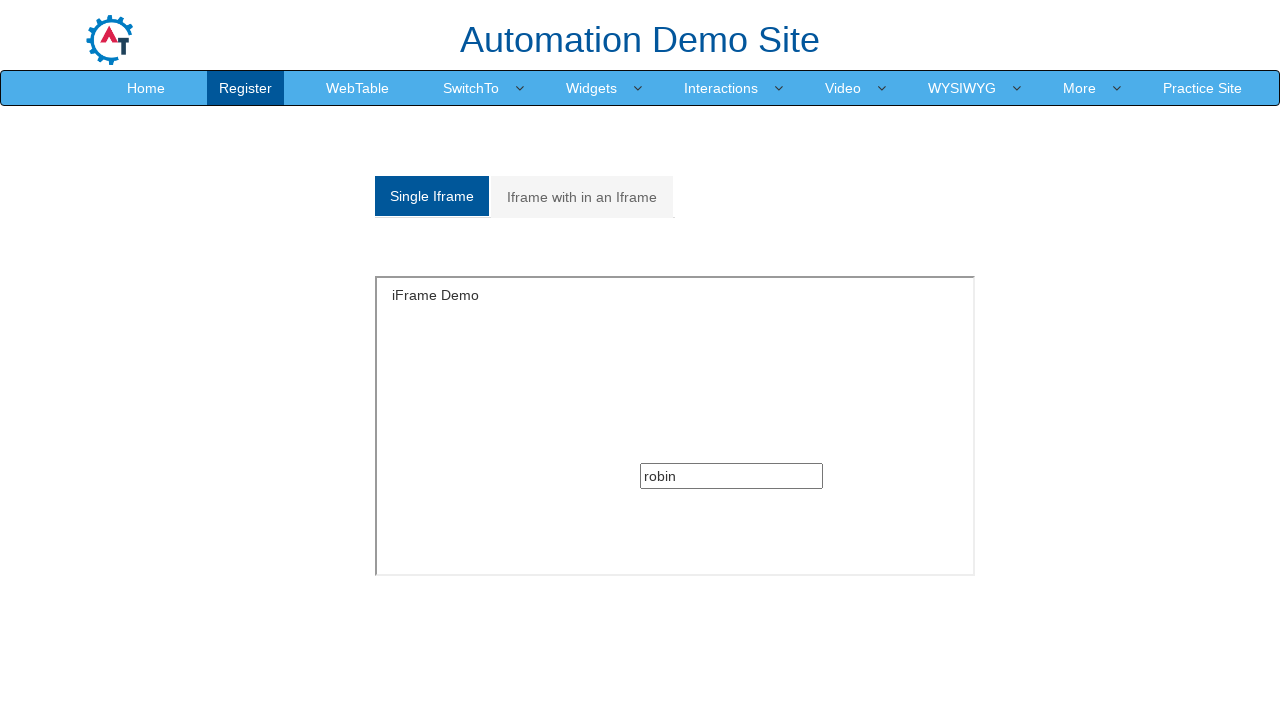

Clicked on home navigation link at (146, 88) on xpath=//*[@id='header']/nav/div/div[2]/ul/li[1]/a
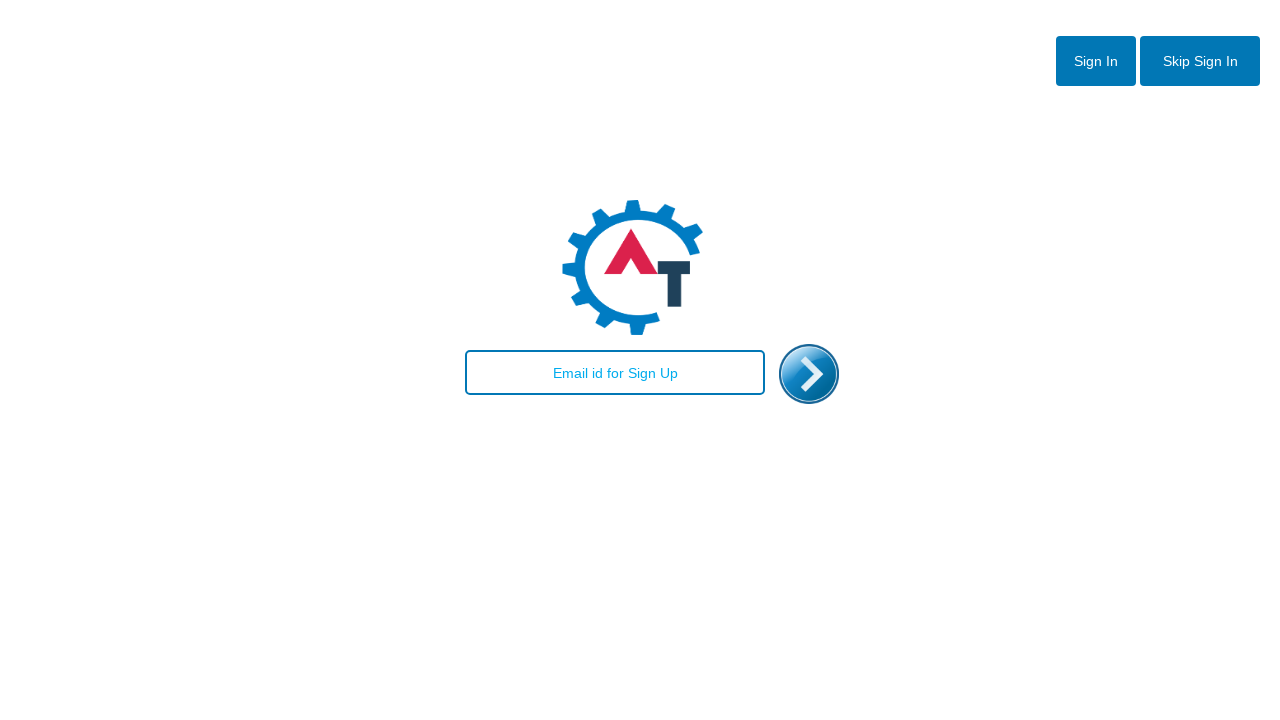

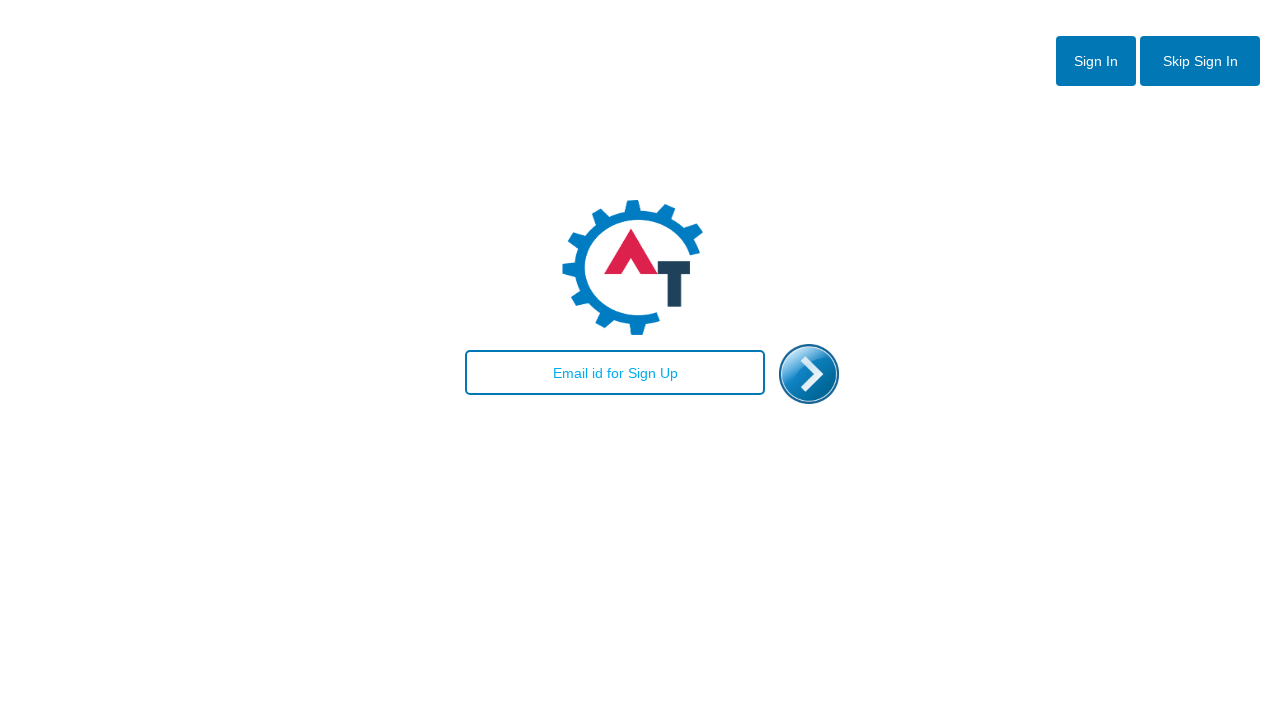